Tests JavaScript alert handling by clicking a button that triggers an alert, accepting the alert, and verifying the result text is displayed

Starting URL: http://practice.cydeo.com/javascript_alerts

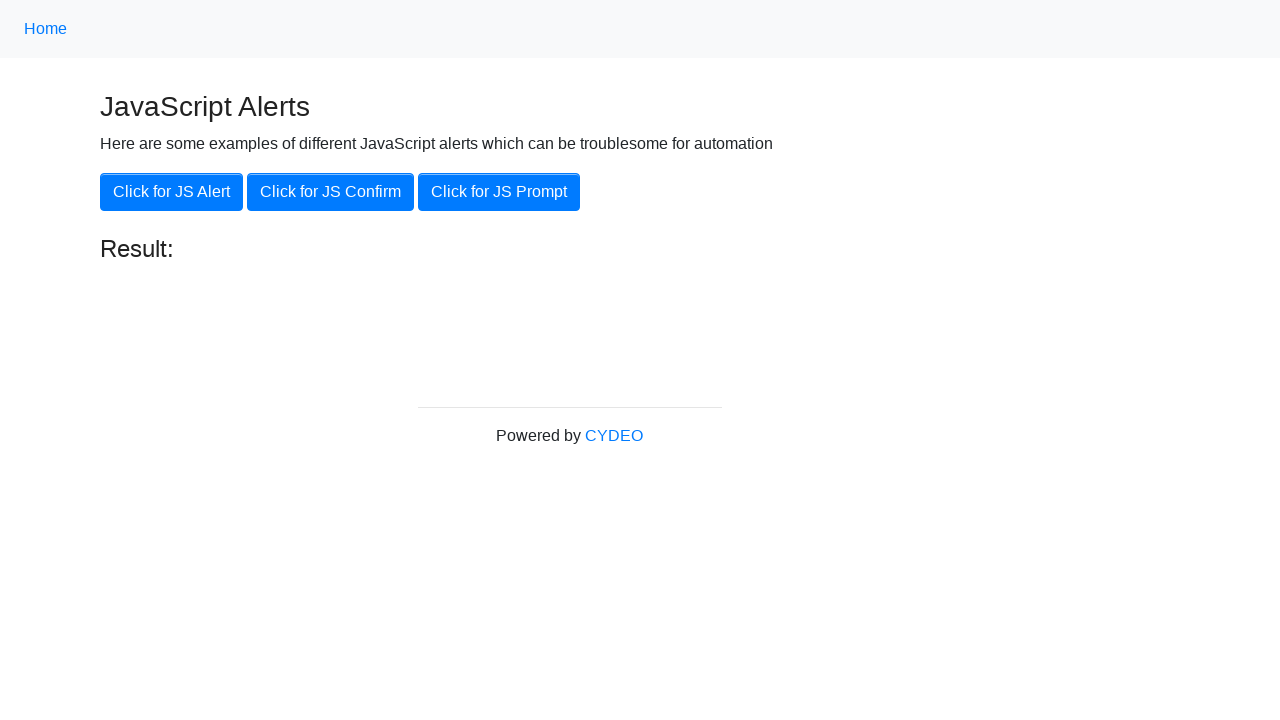

Clicked button to trigger JavaScript alert at (172, 192) on xpath=//button[.='Click for JS Alert']
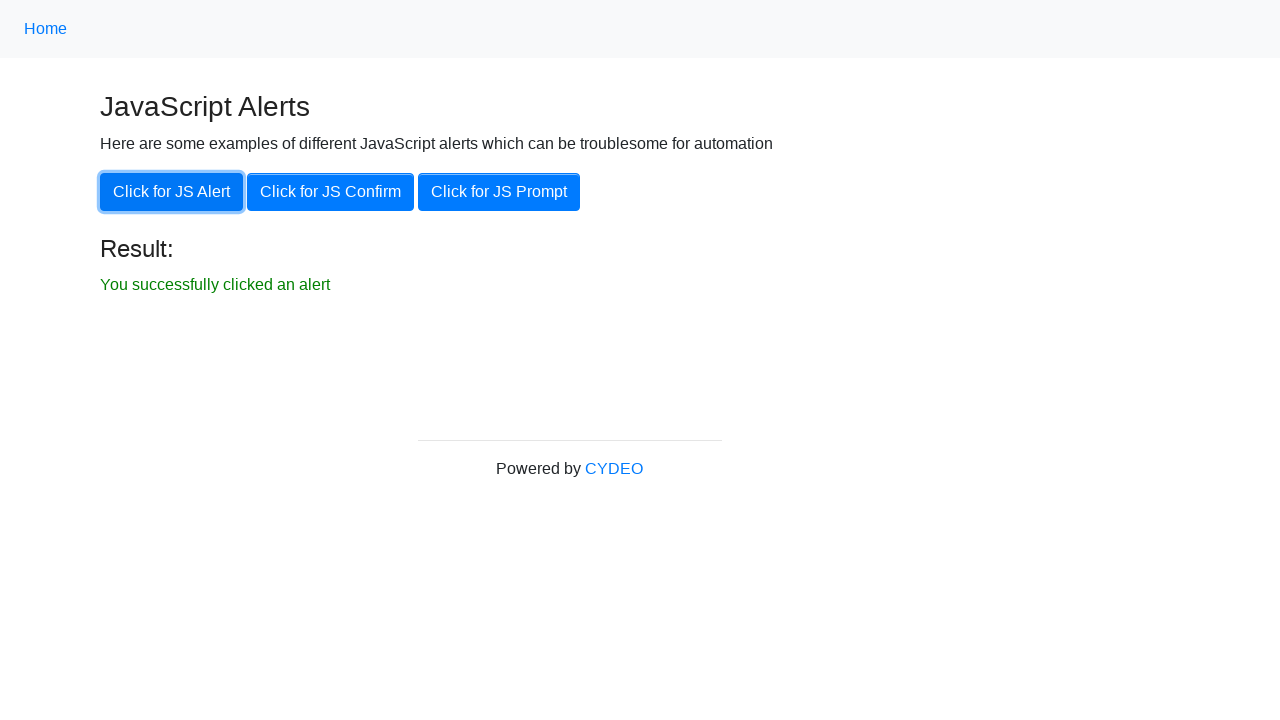

Set up dialog handler to accept alerts
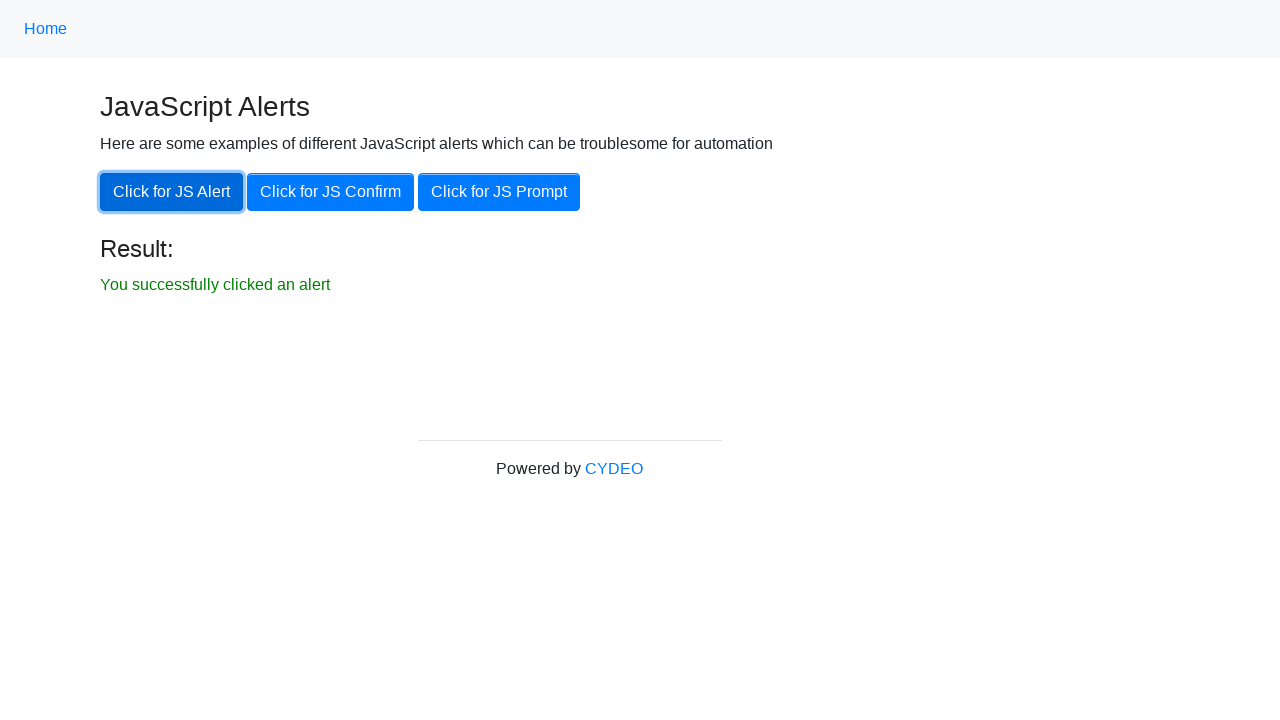

Set up one-time dialog handler to accept the alert
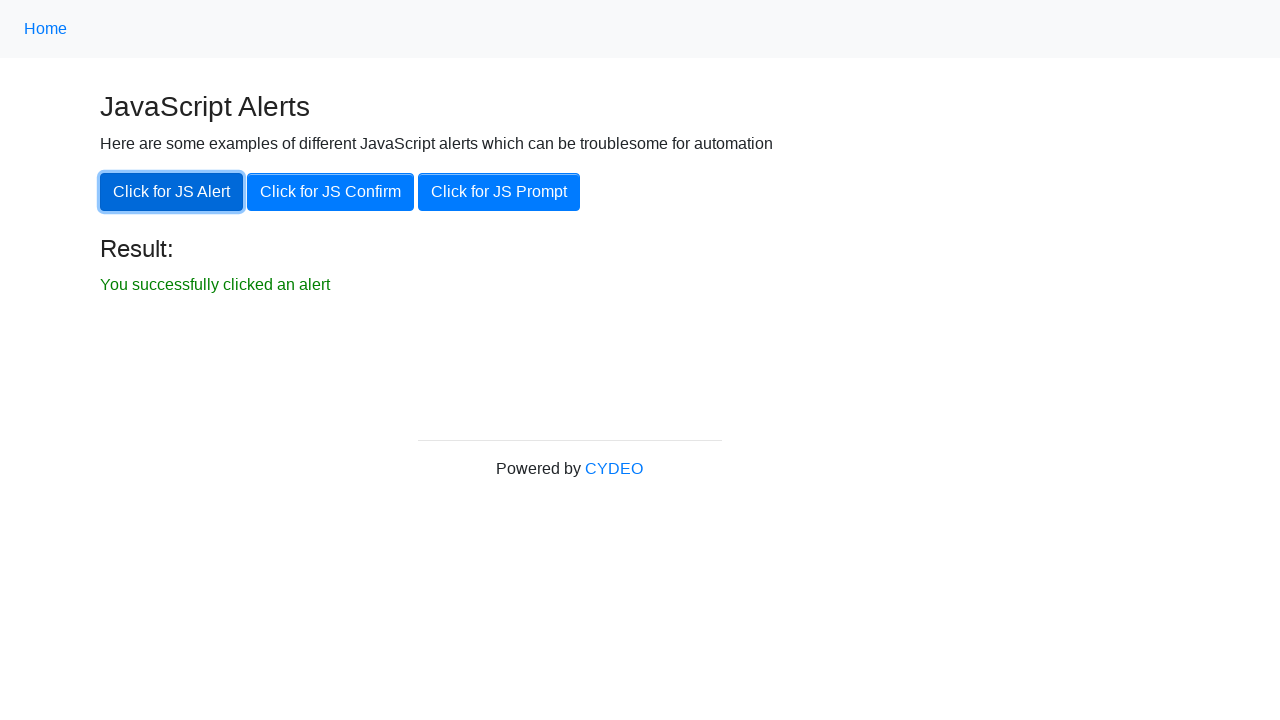

Result element loaded after accepting alert
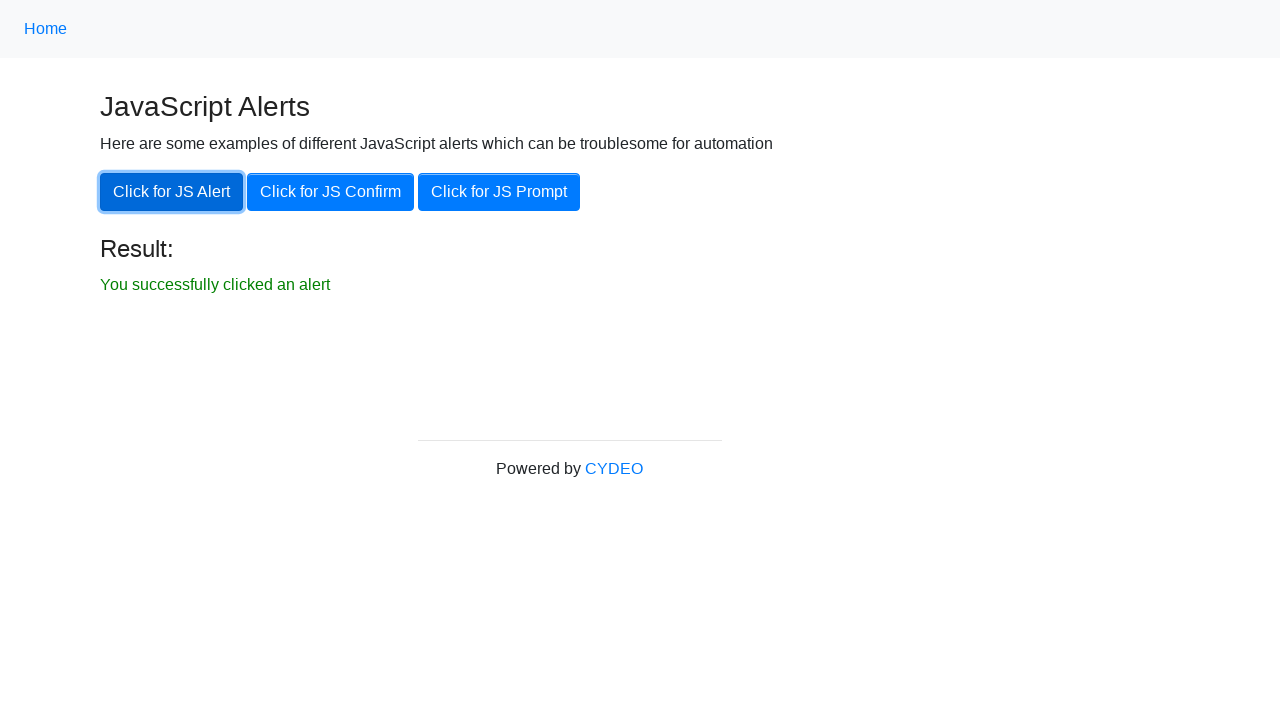

Located result element
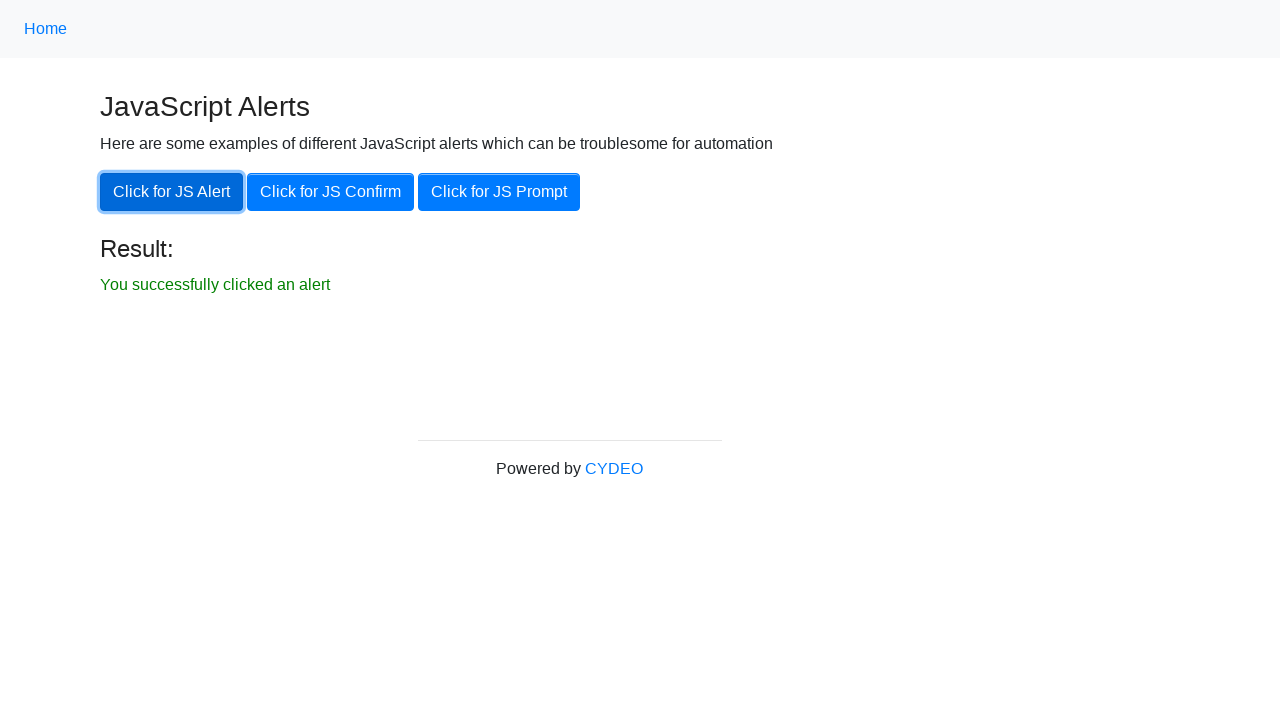

Verified result text is visible
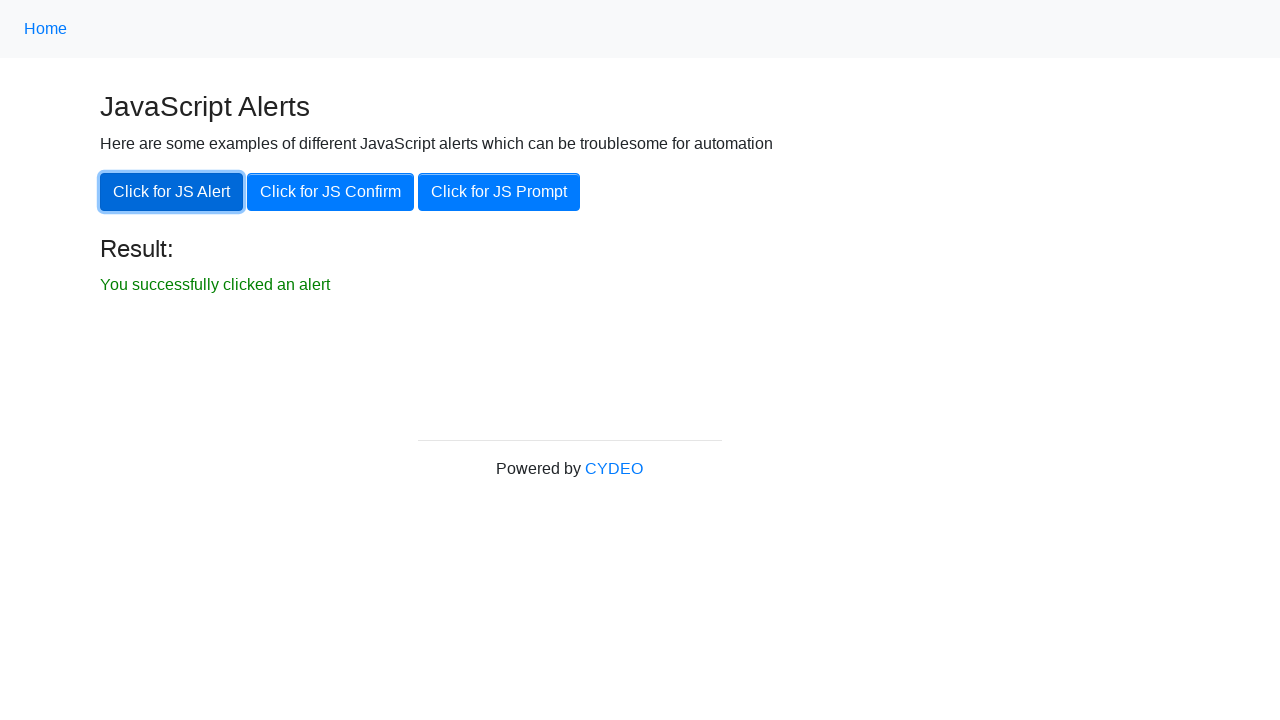

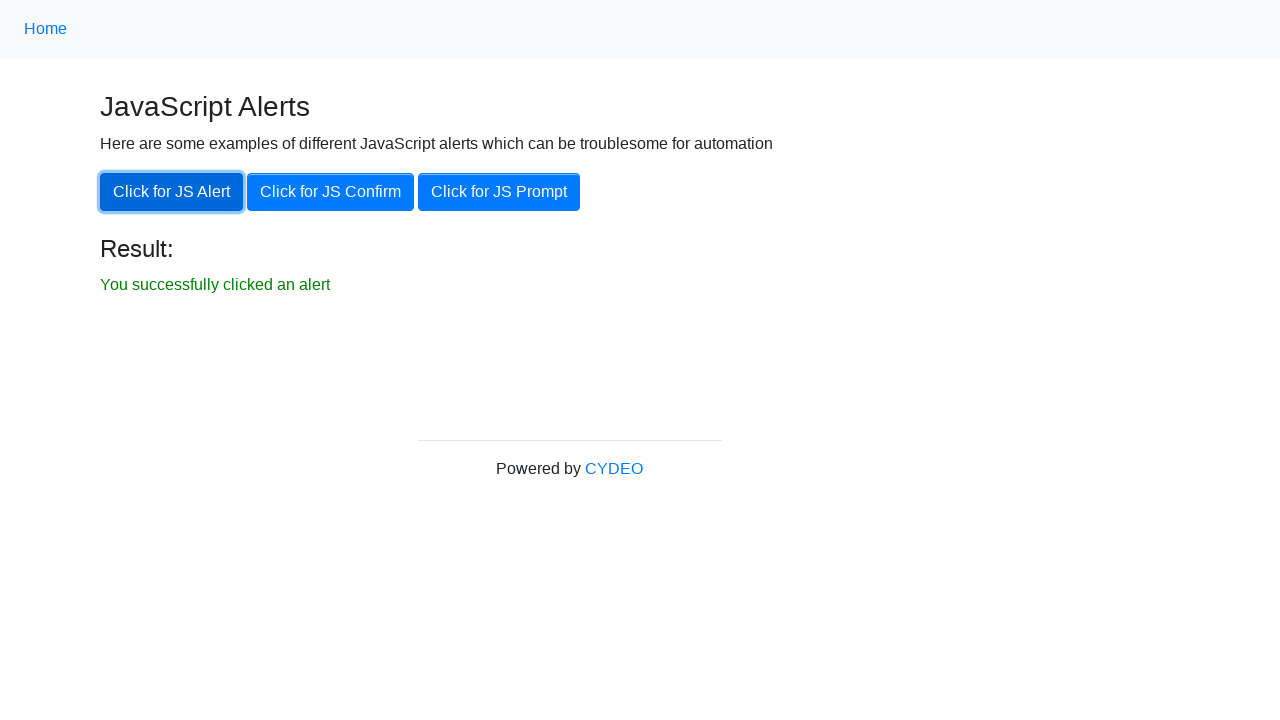